Tests that the Clear completed button is hidden when no items are completed

Starting URL: https://demo.playwright.dev/todomvc

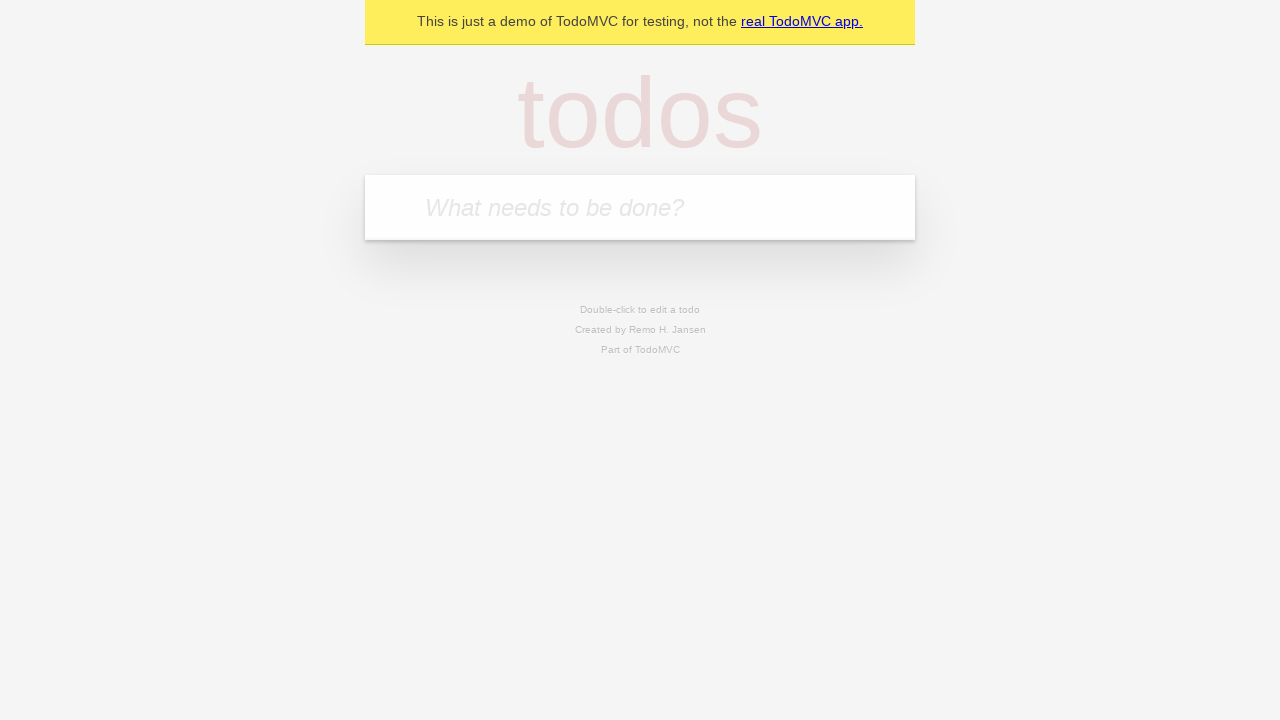

Filled todo input with 'buy some cheese' on internal:attr=[placeholder="What needs to be done?"i]
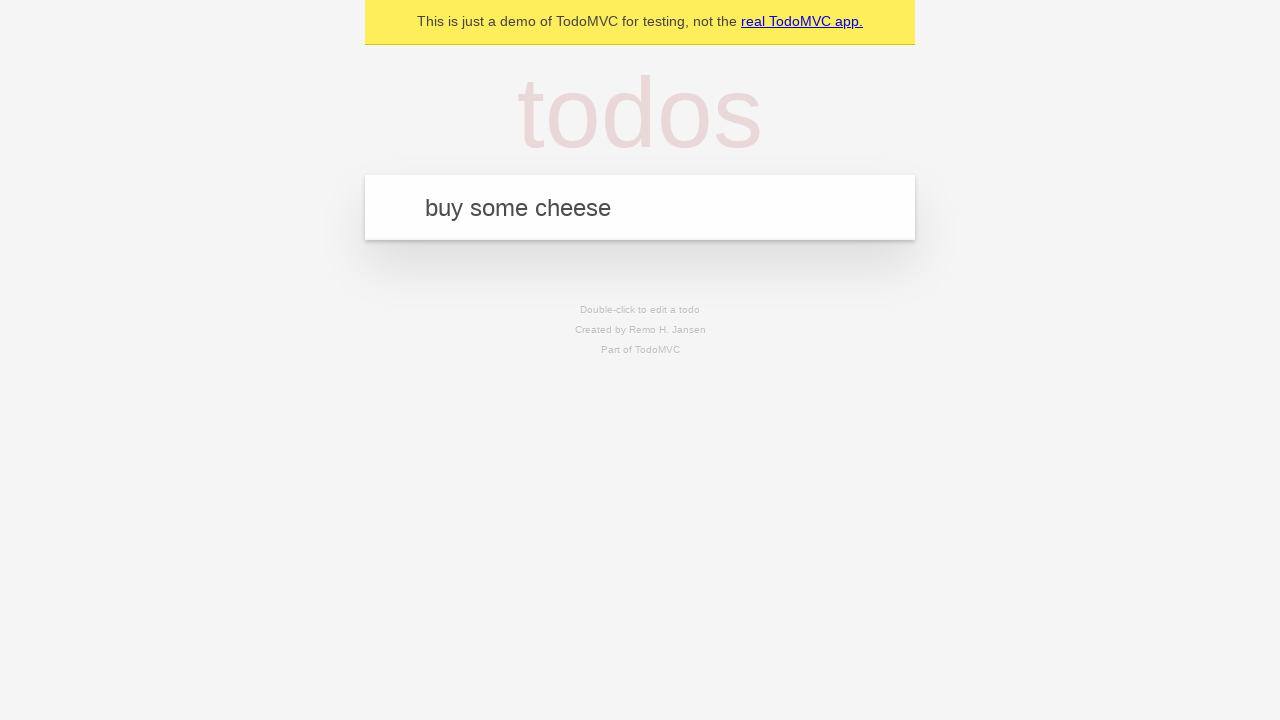

Pressed Enter to add first todo on internal:attr=[placeholder="What needs to be done?"i]
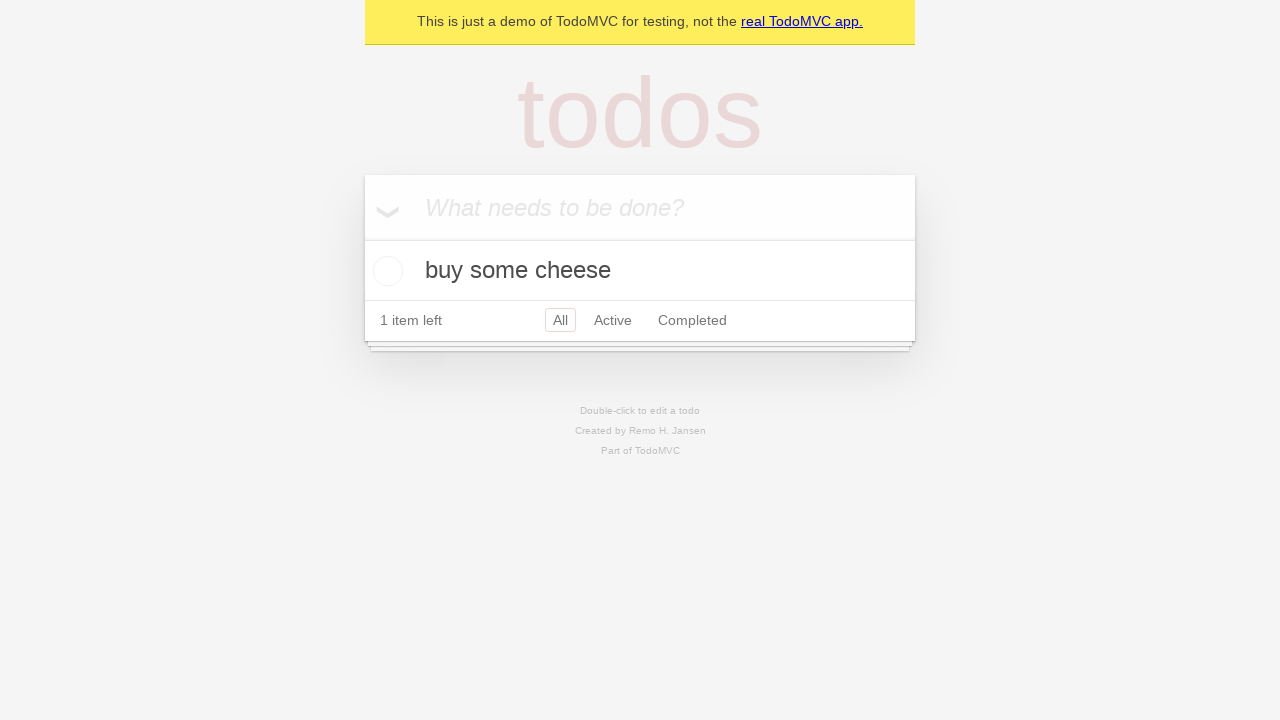

Filled todo input with 'feed the cat' on internal:attr=[placeholder="What needs to be done?"i]
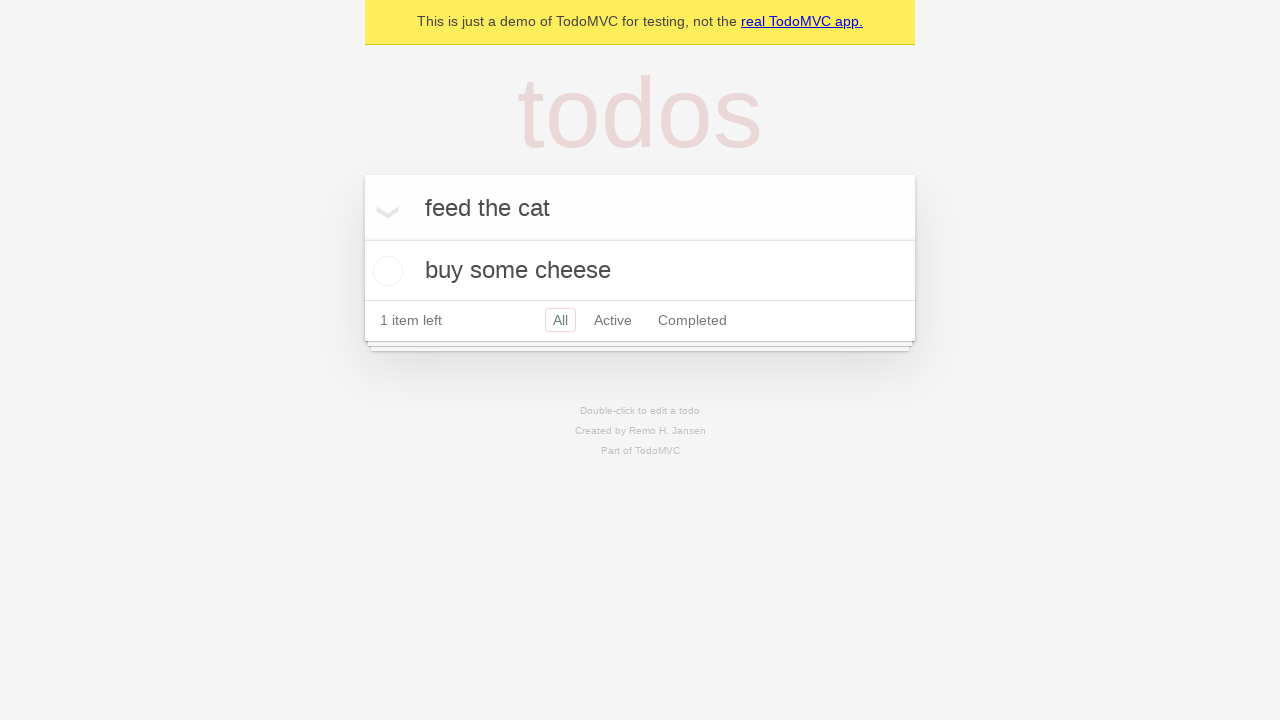

Pressed Enter to add second todo on internal:attr=[placeholder="What needs to be done?"i]
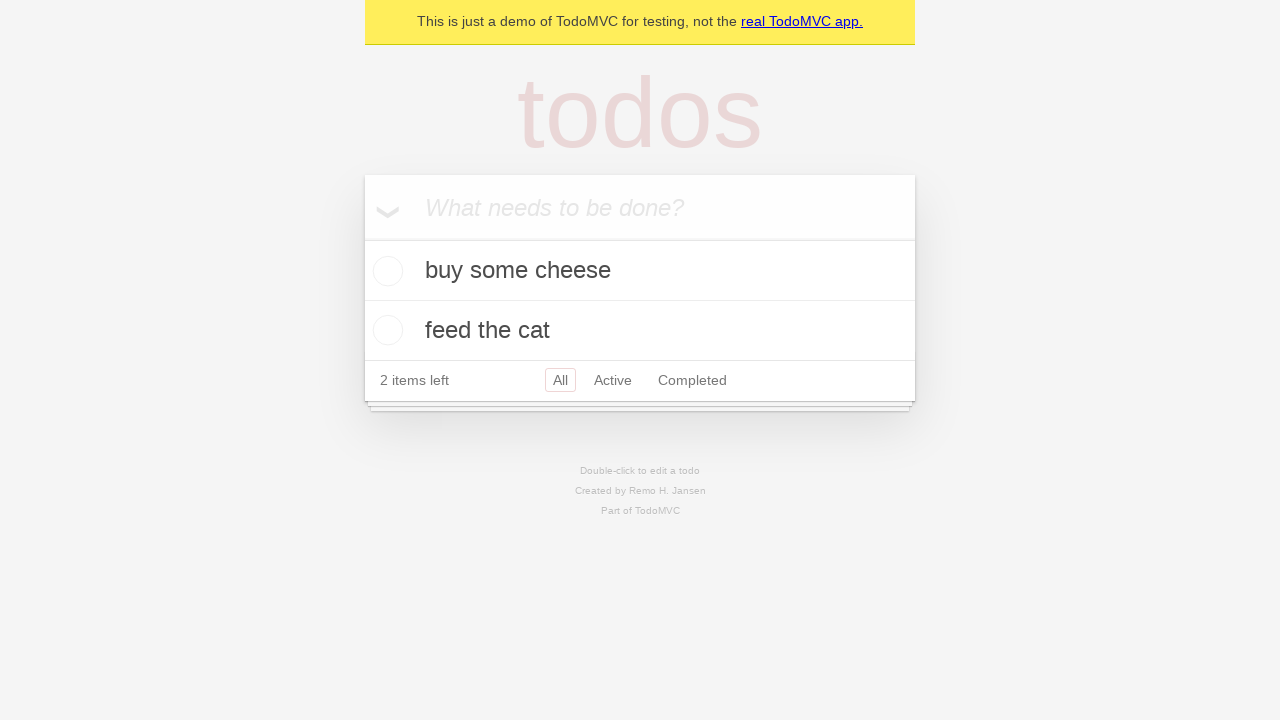

Filled todo input with 'book a doctors appointment' on internal:attr=[placeholder="What needs to be done?"i]
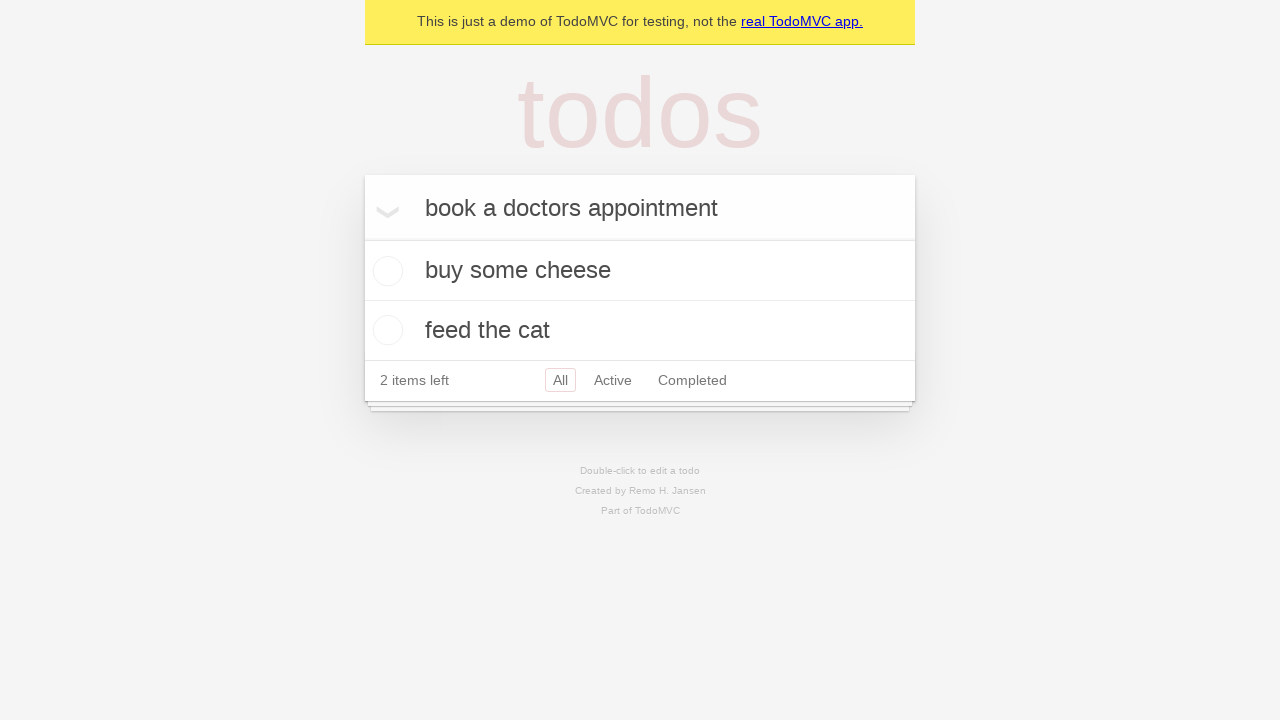

Pressed Enter to add third todo on internal:attr=[placeholder="What needs to be done?"i]
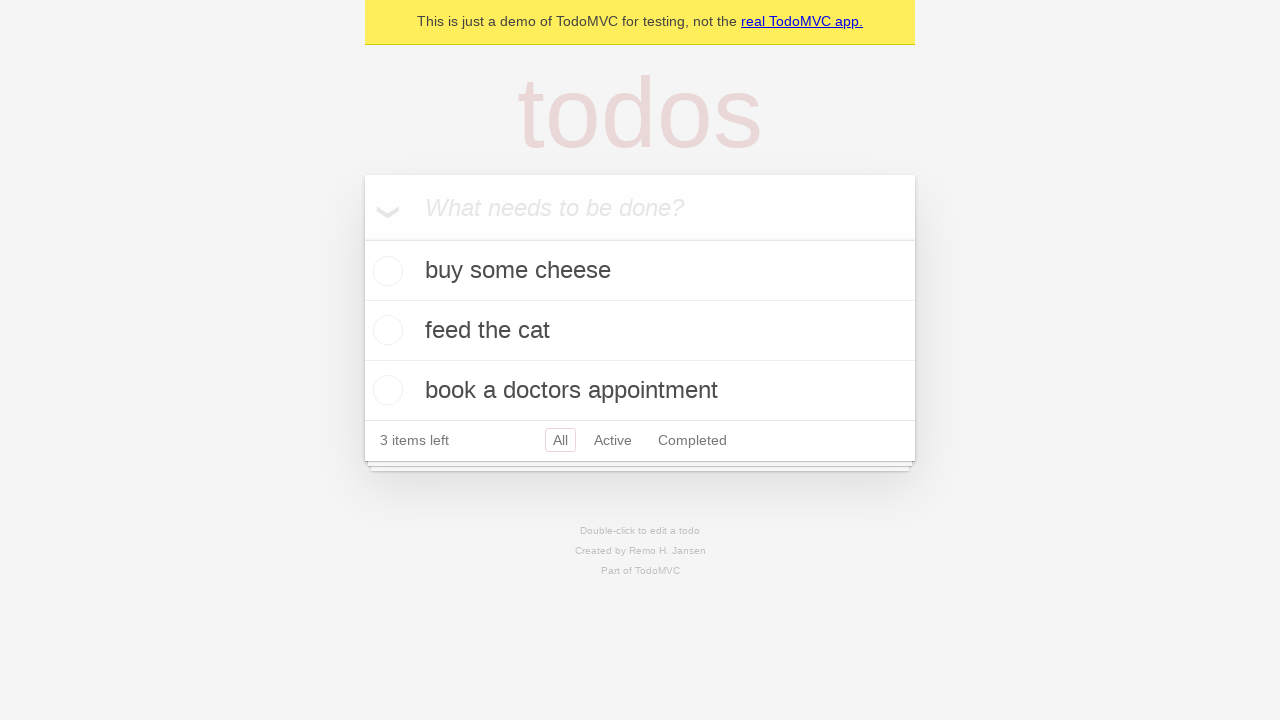

Checked the first todo item at (385, 271) on .todo-list li .toggle >> nth=0
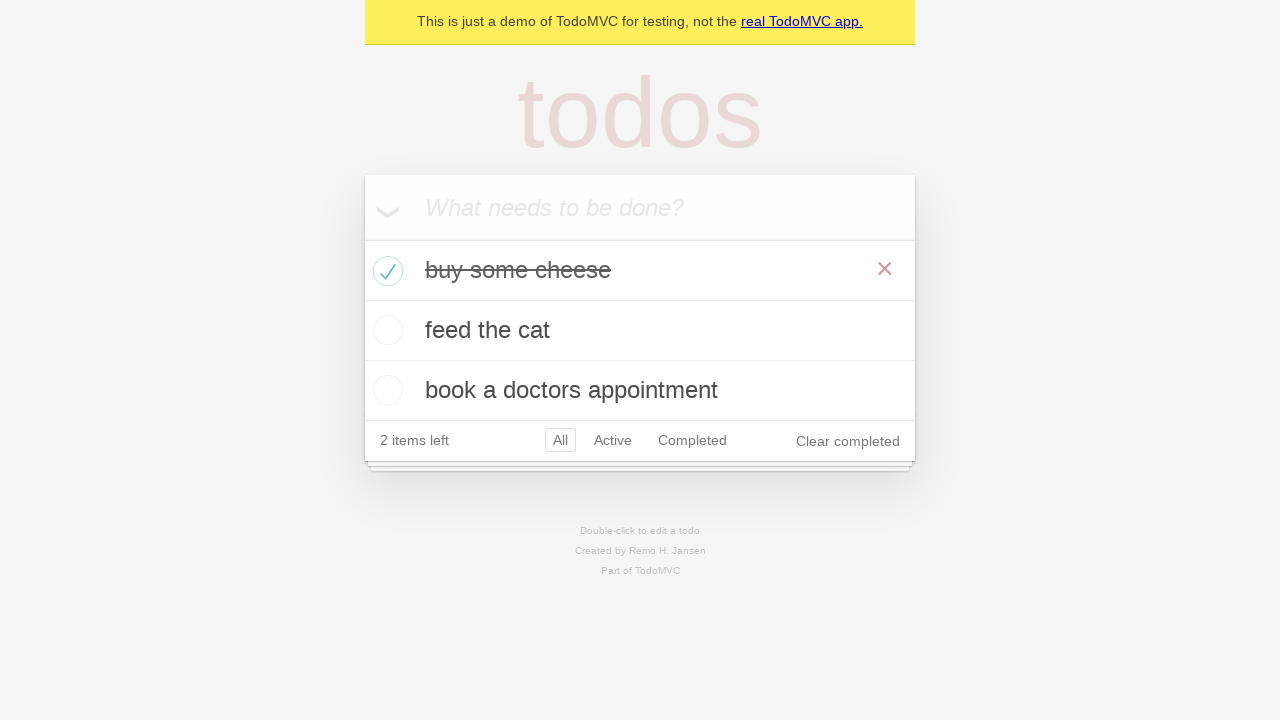

Clicked the 'Clear completed' button at (848, 441) on internal:role=button[name="Clear completed"i]
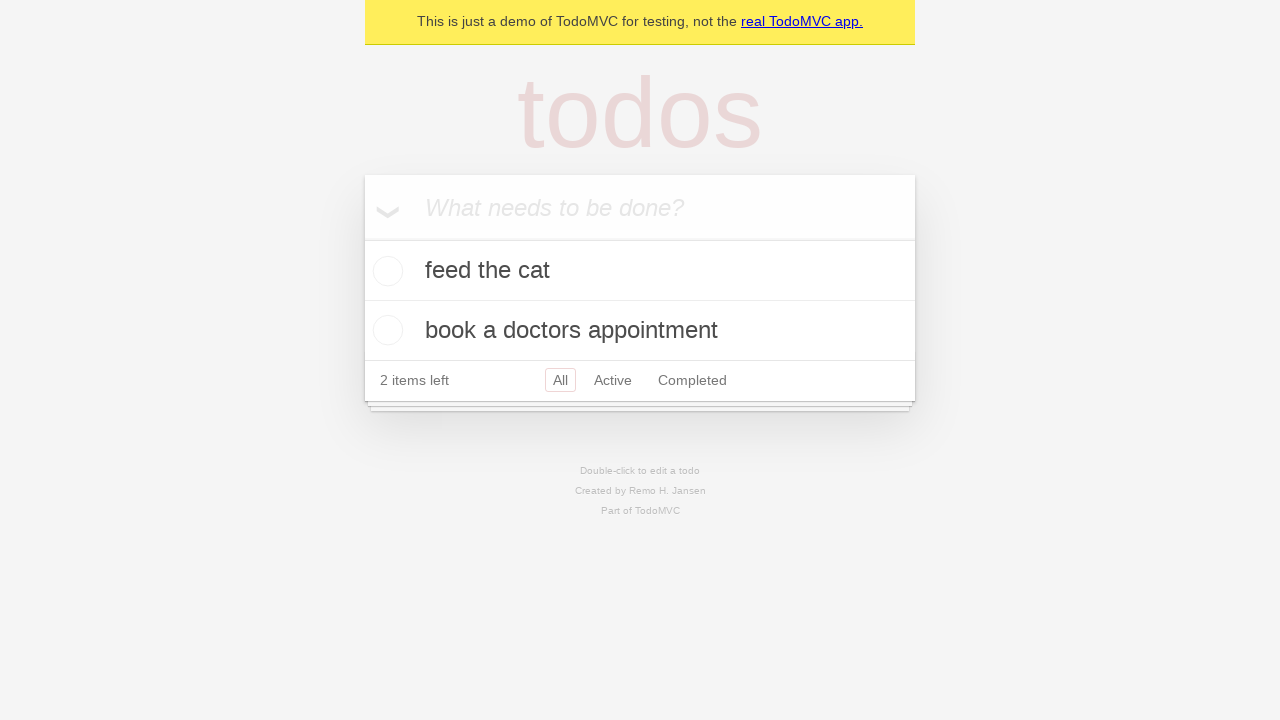

Waited 500ms for Clear completed button to be hidden
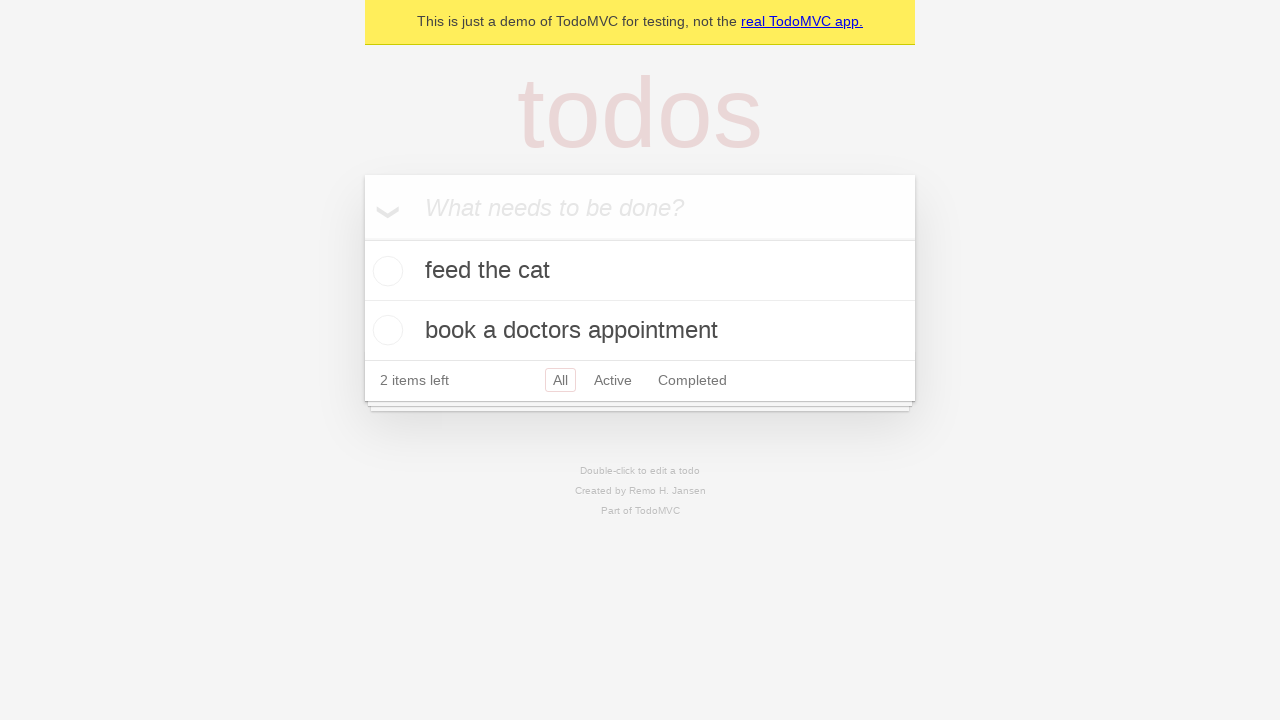

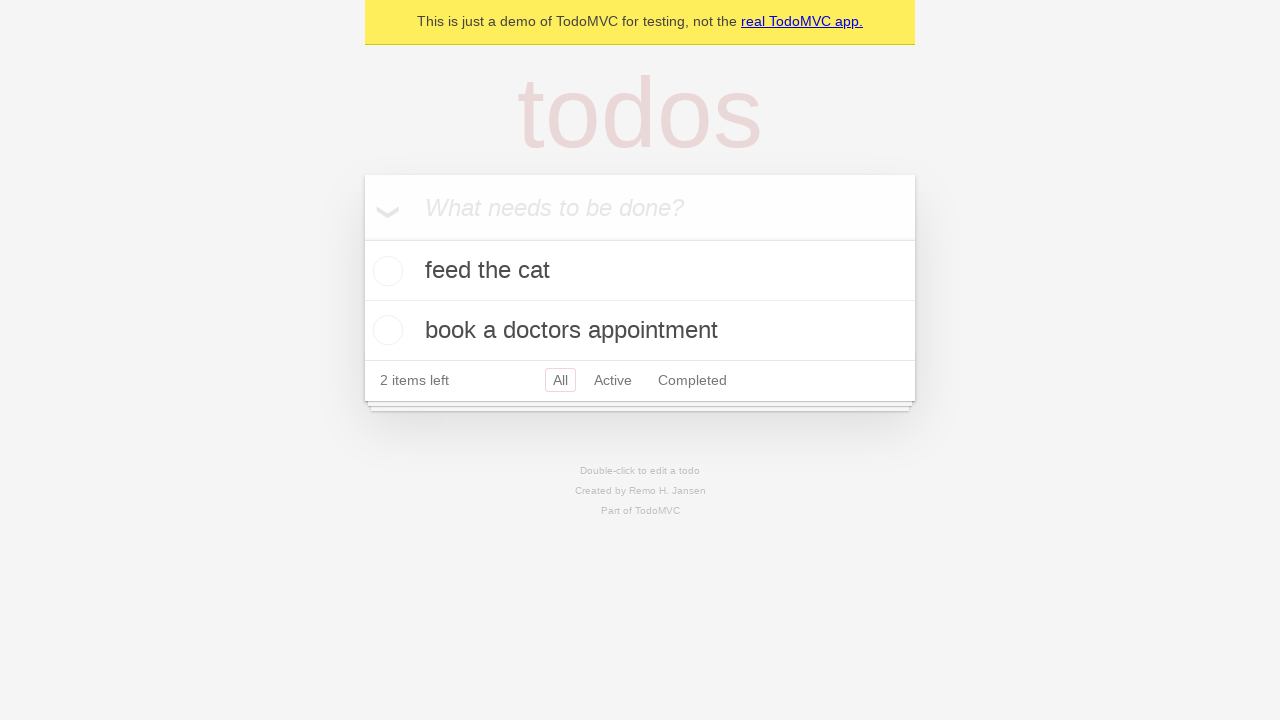